Tests the jQuery UI resizable widget by switching to an iframe and dragging the resize handle to expand the resizable element diagonally.

Starting URL: https://jqueryui.com/resizable/

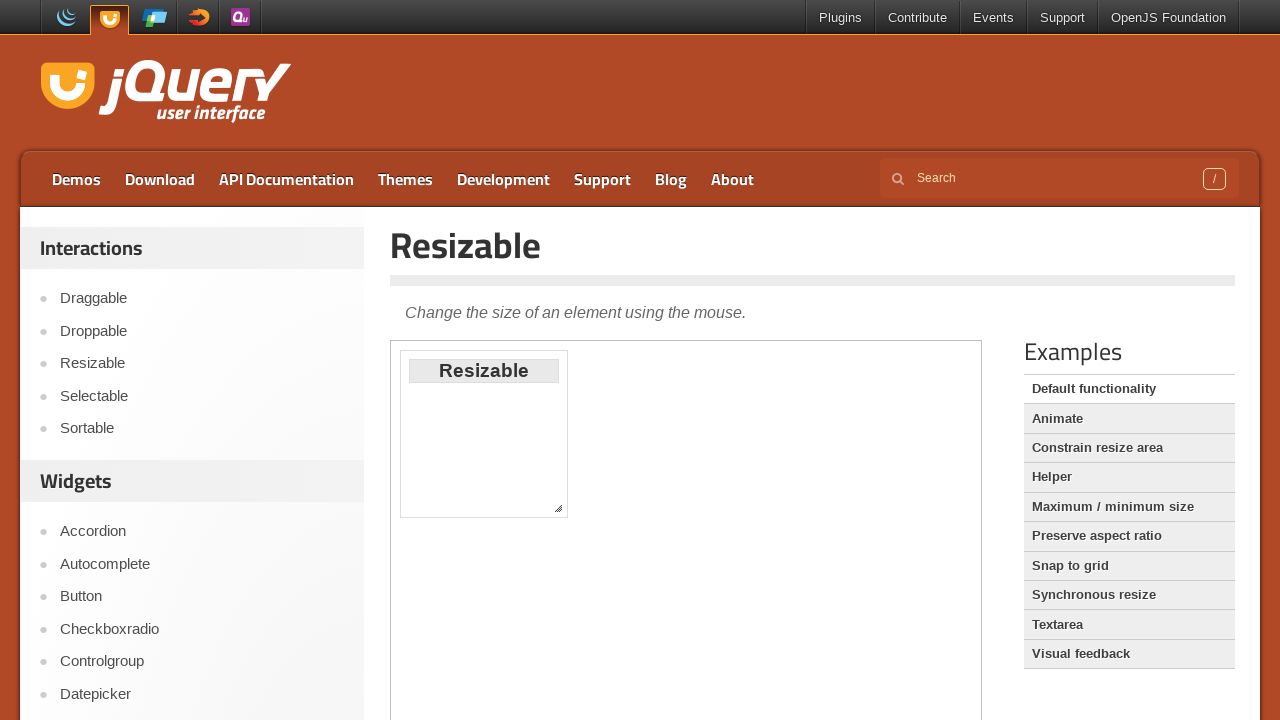

Located iframe containing resizable demo
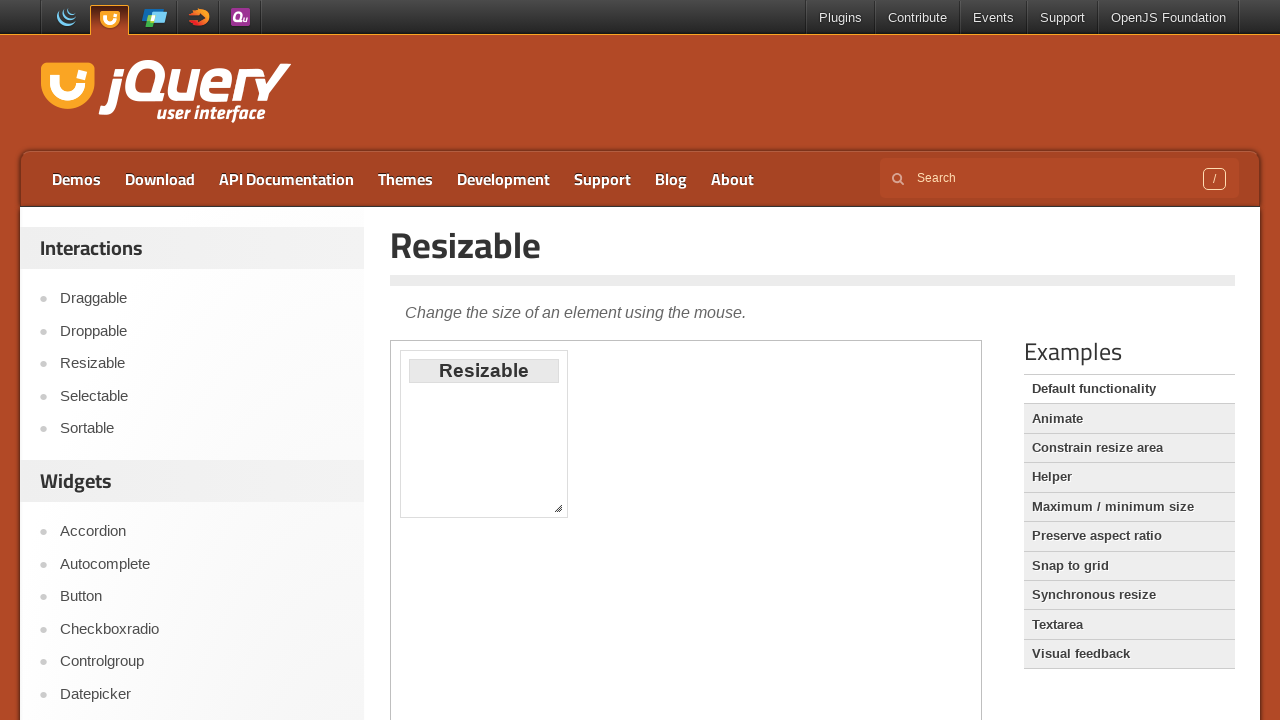

Located resize handle in southeast corner
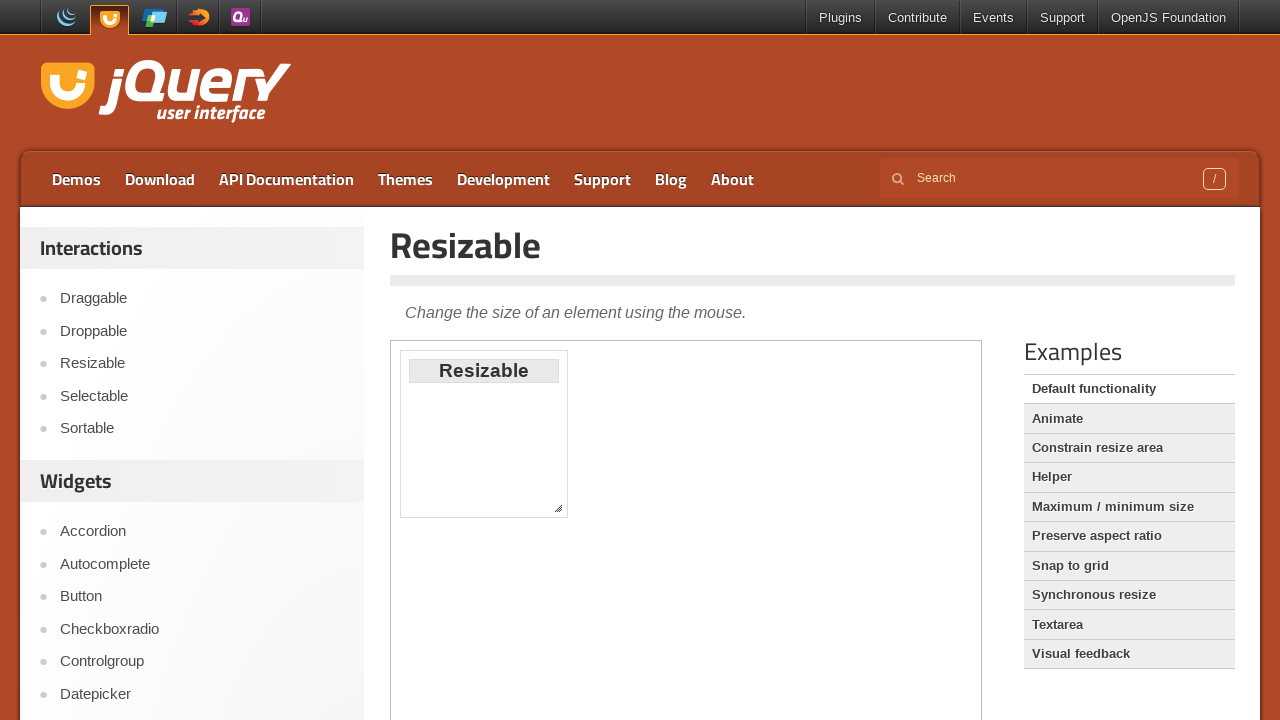

Retrieved bounding box of resize handle
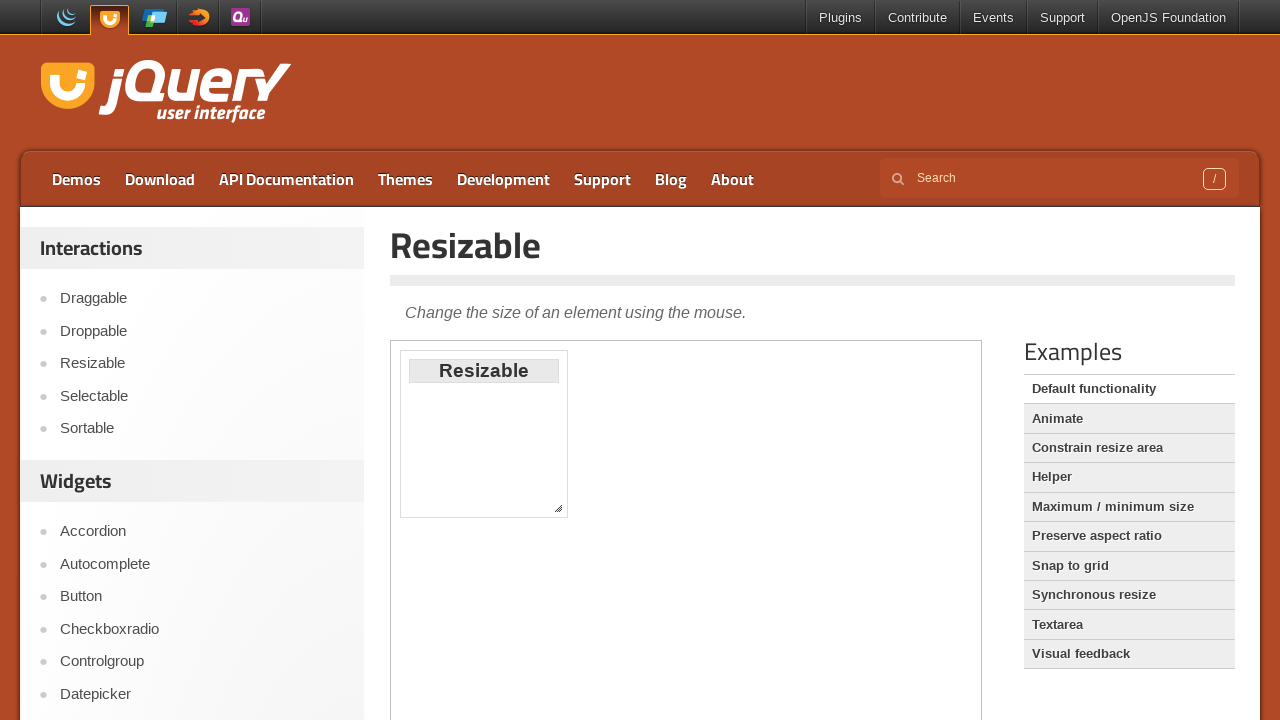

Dragged resize handle using drag_to method at (650, 600)
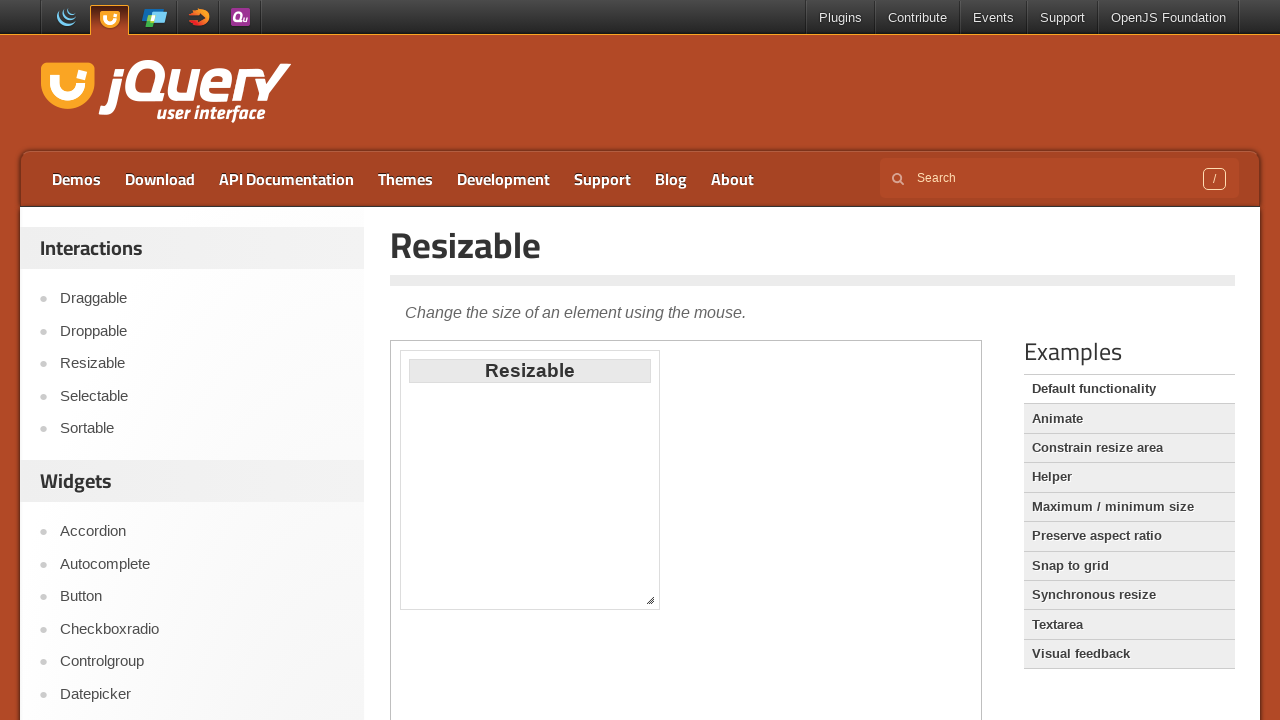

Moved mouse to center of resize handle at (558, 508)
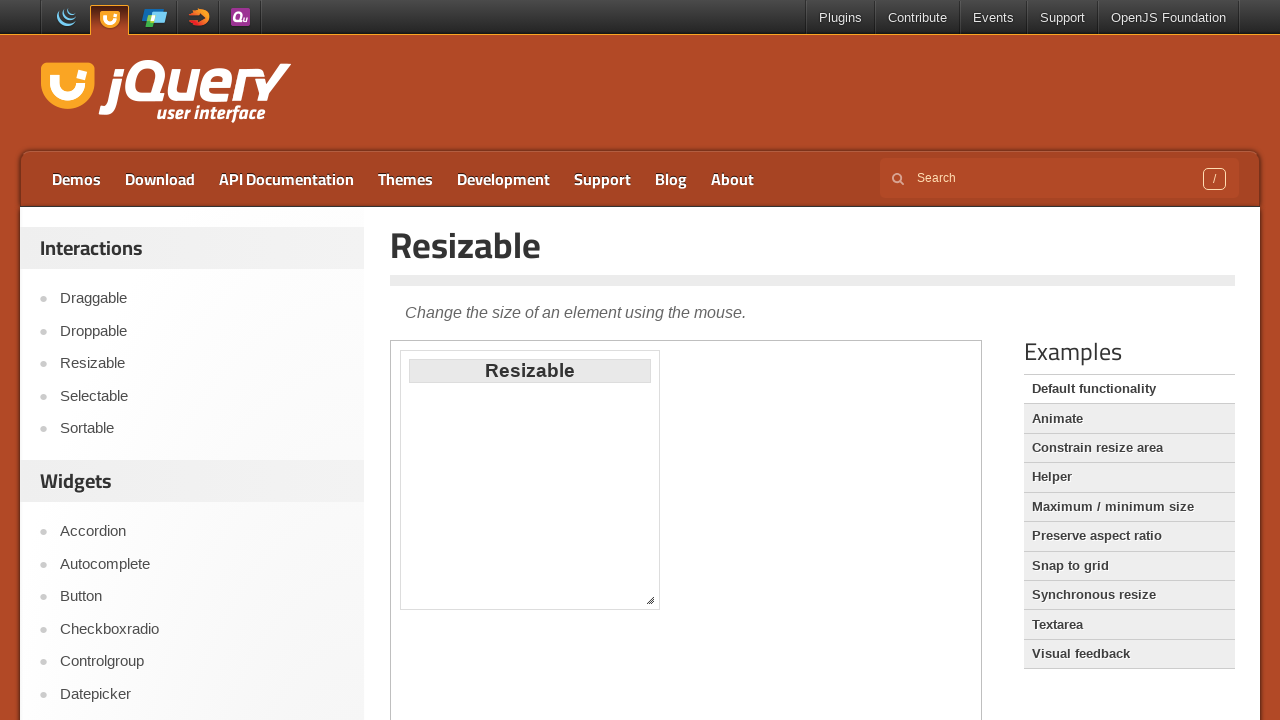

Pressed mouse button down on resize handle at (558, 508)
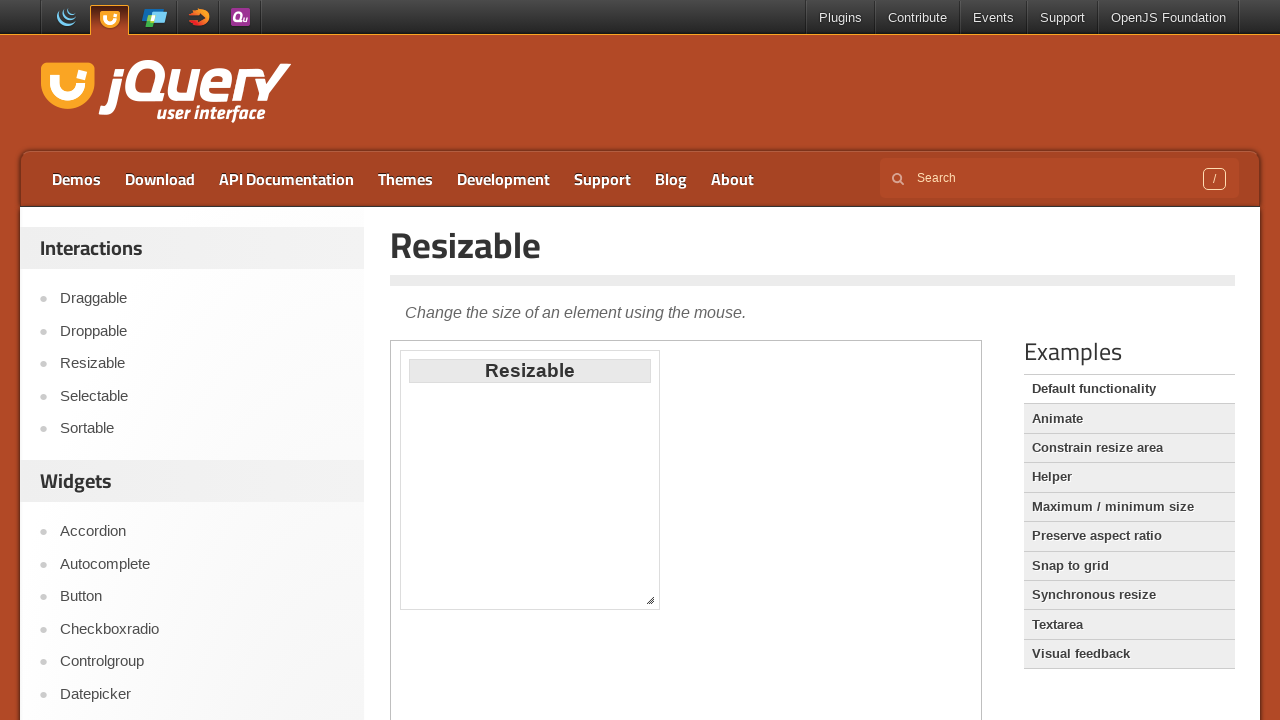

Dragged mouse 150 pixels right and down to expand resizable element at (700, 650)
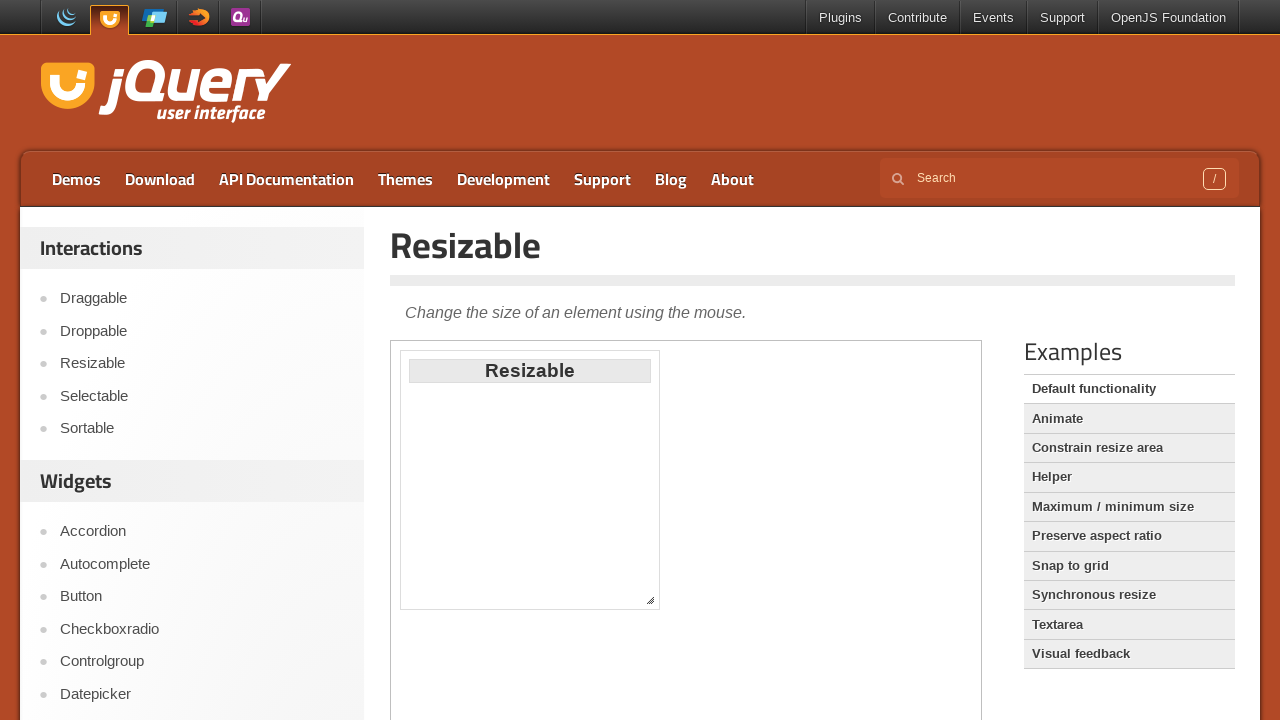

Released mouse button to complete resize operation at (700, 650)
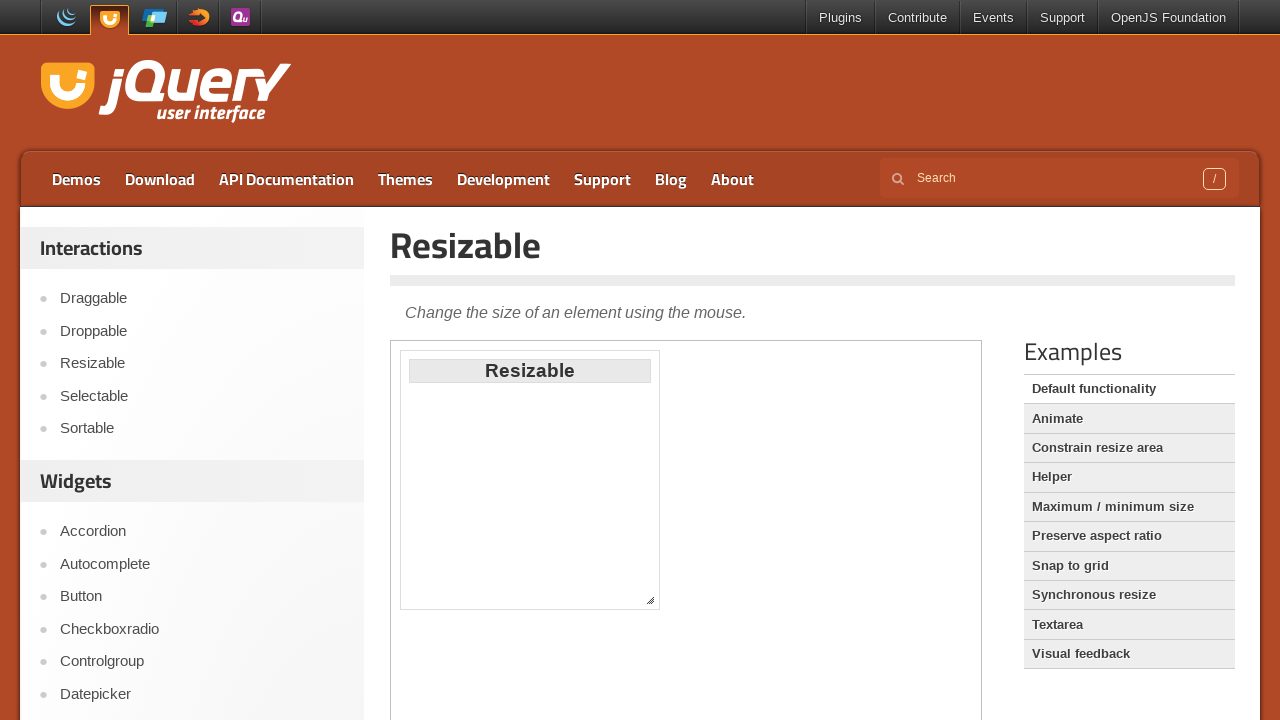

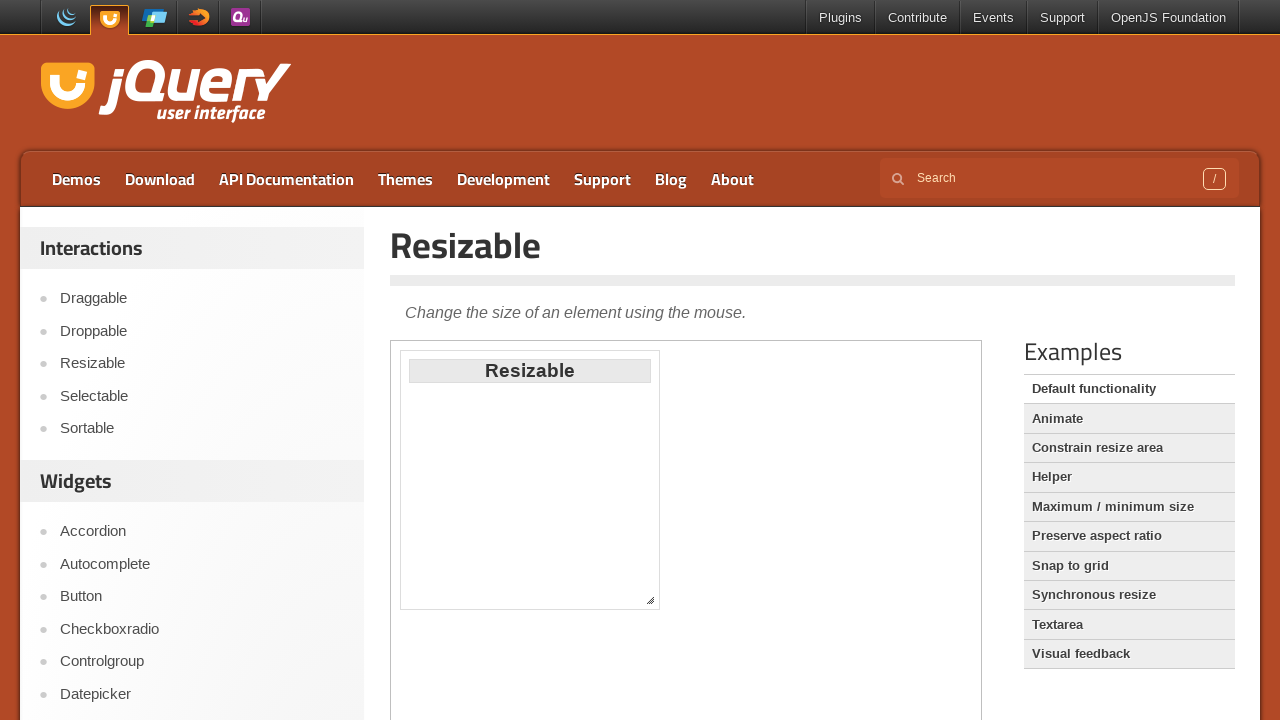